Tests JavaScript alert handling by clicking a button that triggers an alert, accepting it, and verifying the result message

Starting URL: https://the-internet.herokuapp.com/javascript_alerts

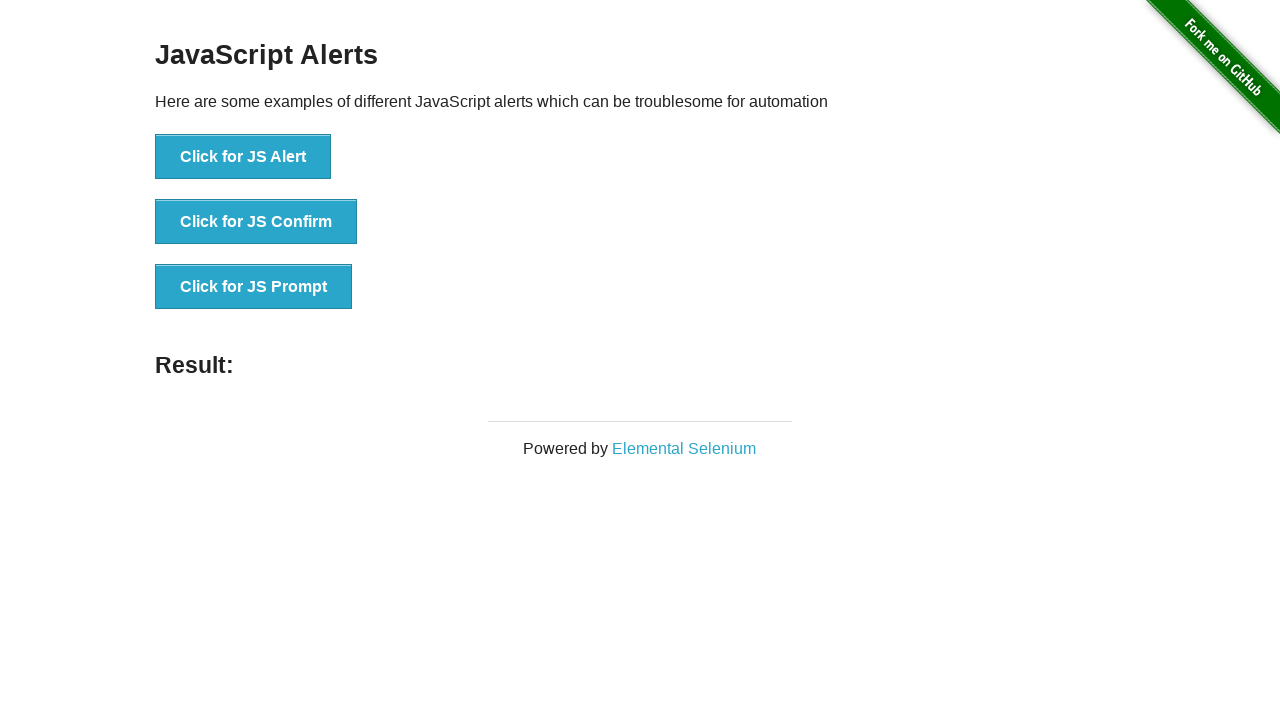

Registered dialog handler to accept alerts
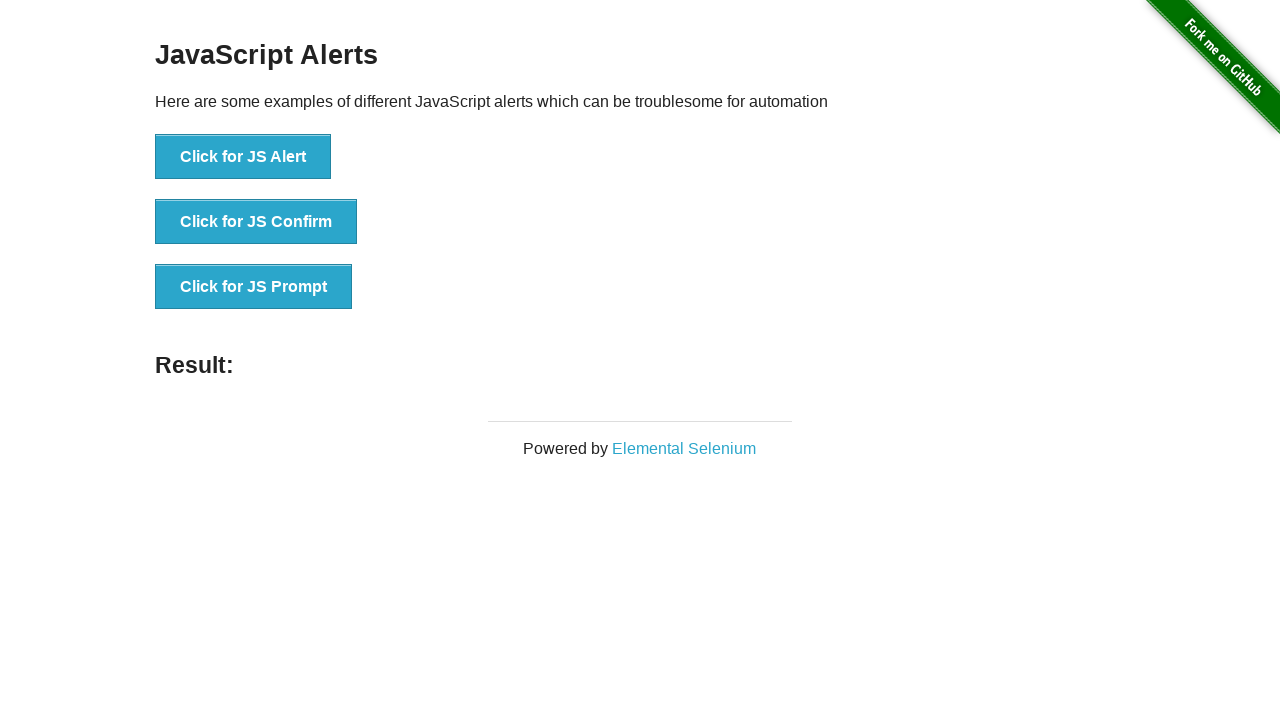

Clicked button to trigger JavaScript alert at (243, 157) on xpath=//button[text()="Click for JS Alert"]
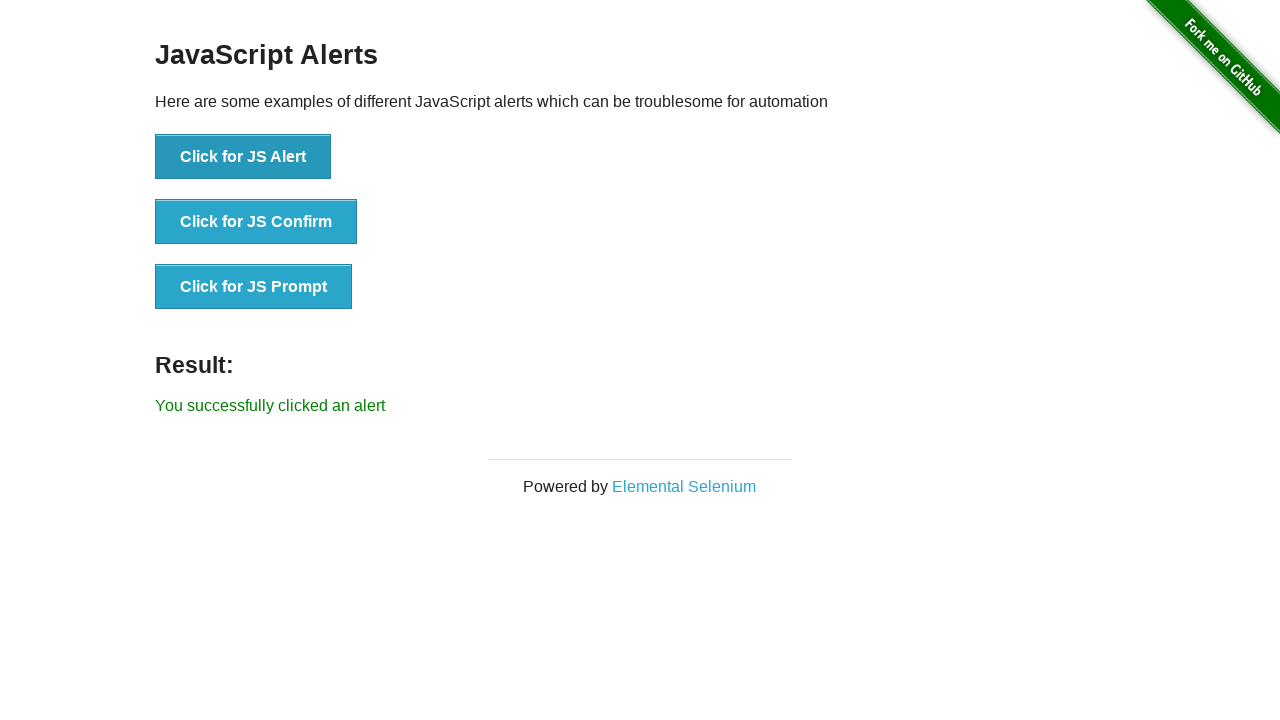

Result message element loaded after alert was accepted
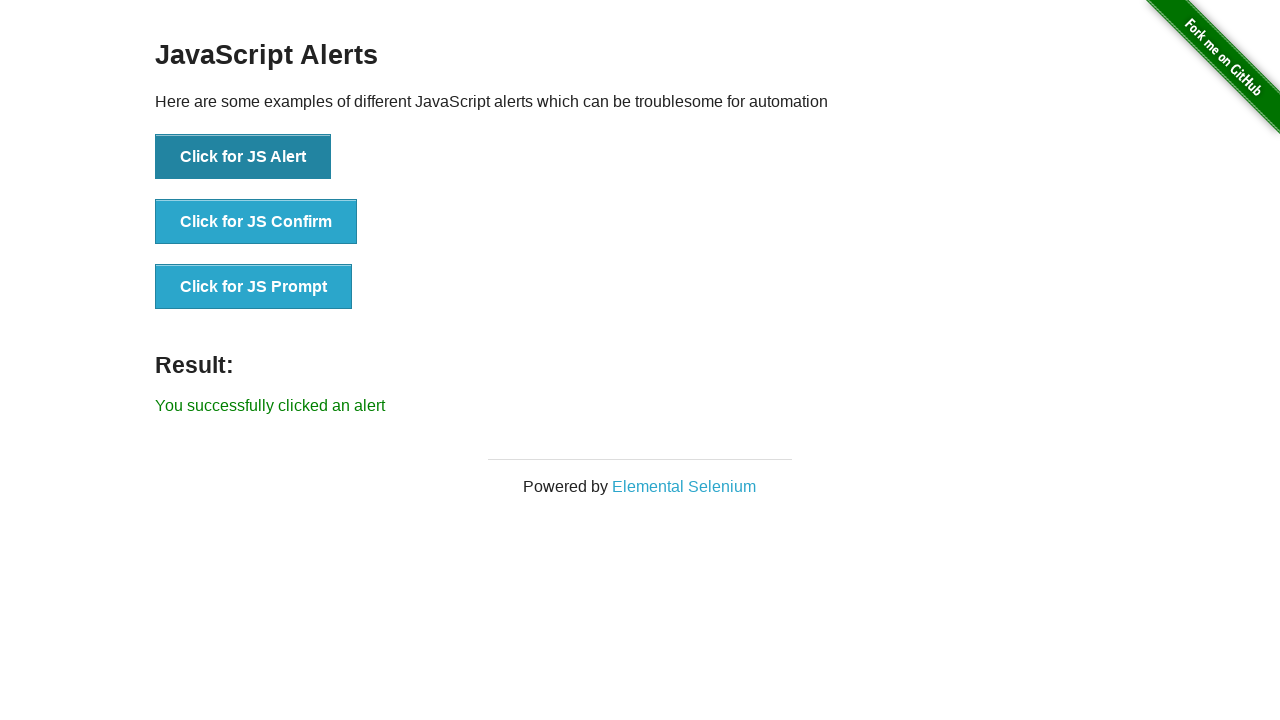

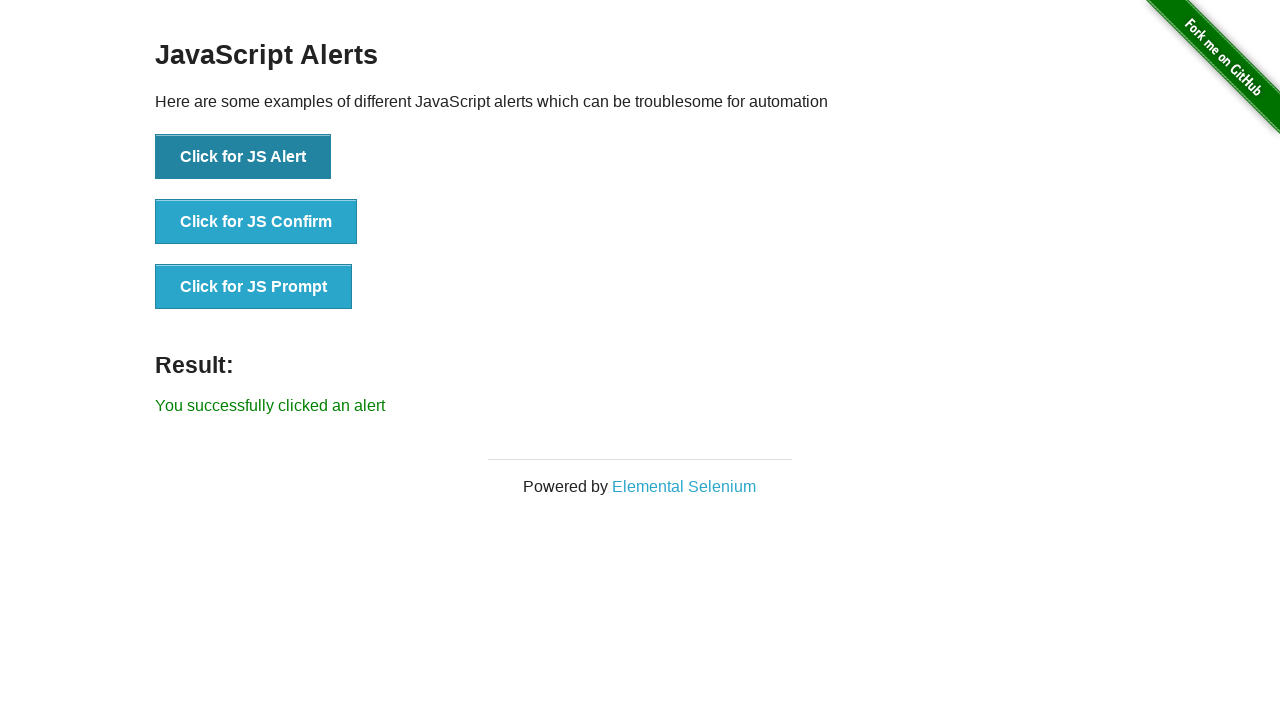